Tests multiple checkboxes by clicking all three checkbox options

Starting URL: https://rahulshettyacademy.com/AutomationPractice/

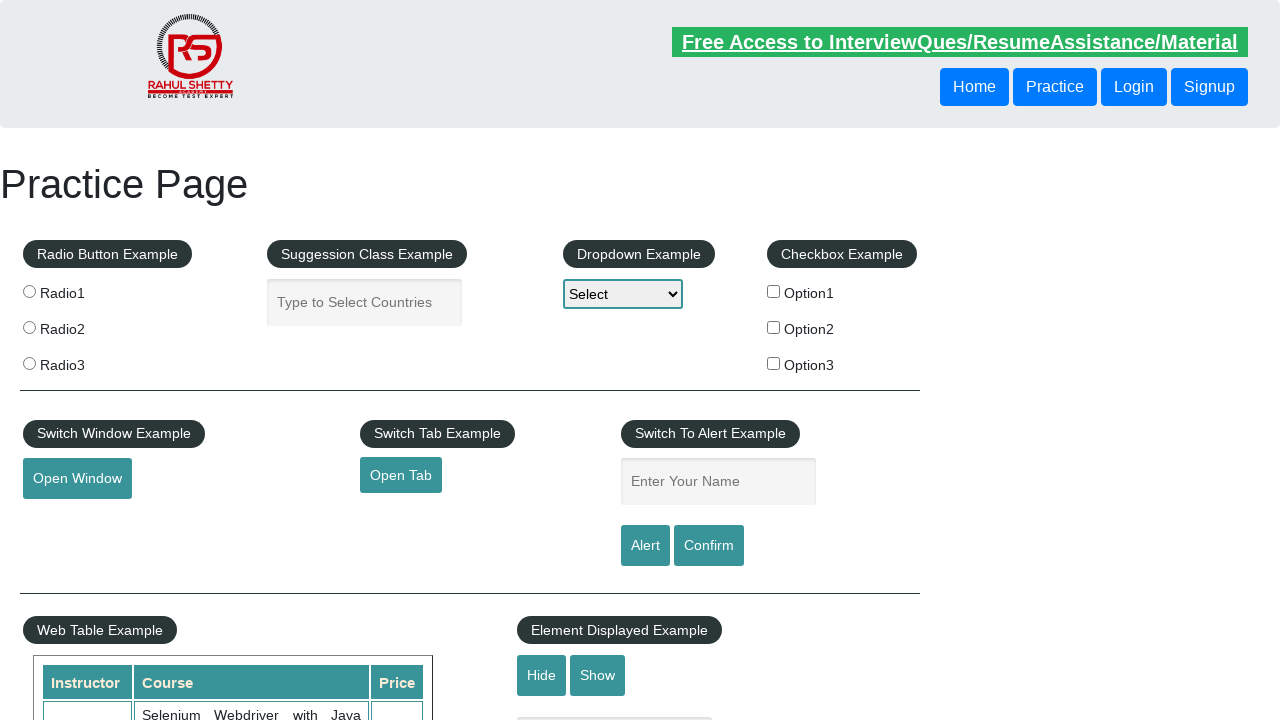

Clicked checkbox option 1 at (774, 291) on #checkBoxOption1
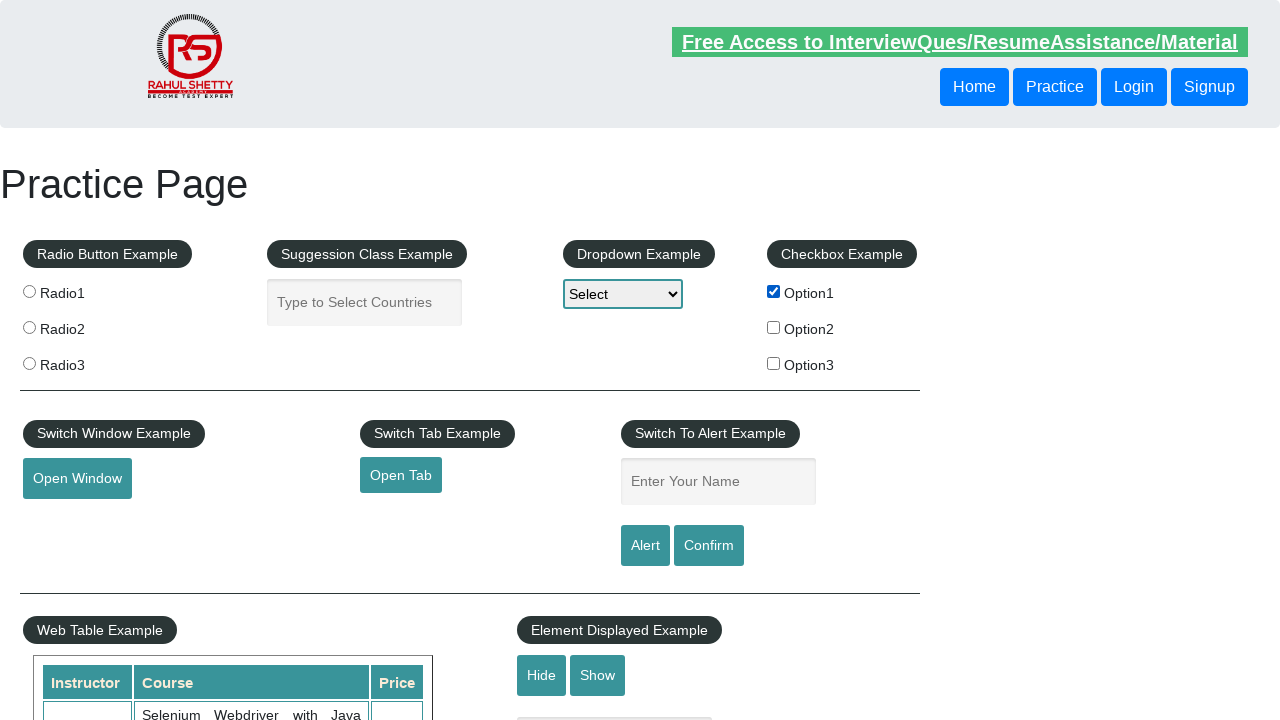

Clicked checkbox option 2 at (774, 327) on #checkBoxOption2
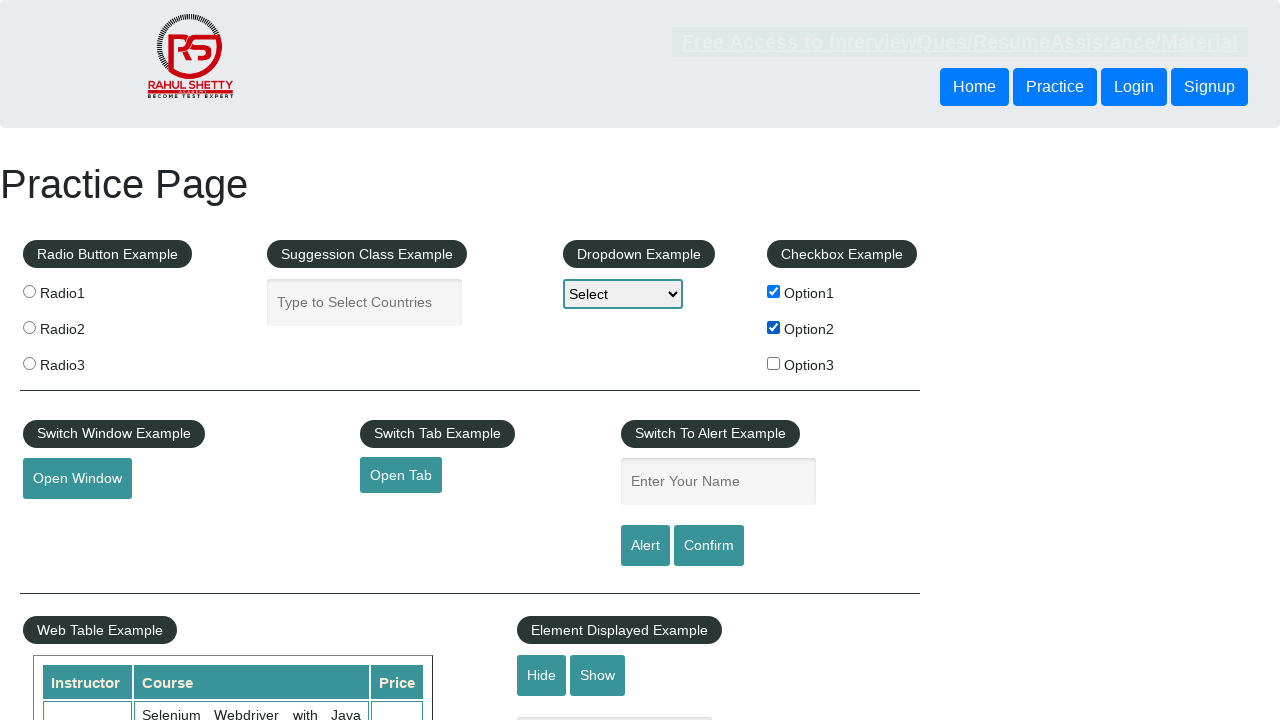

Clicked checkbox option 3 at (774, 363) on #checkBoxOption3
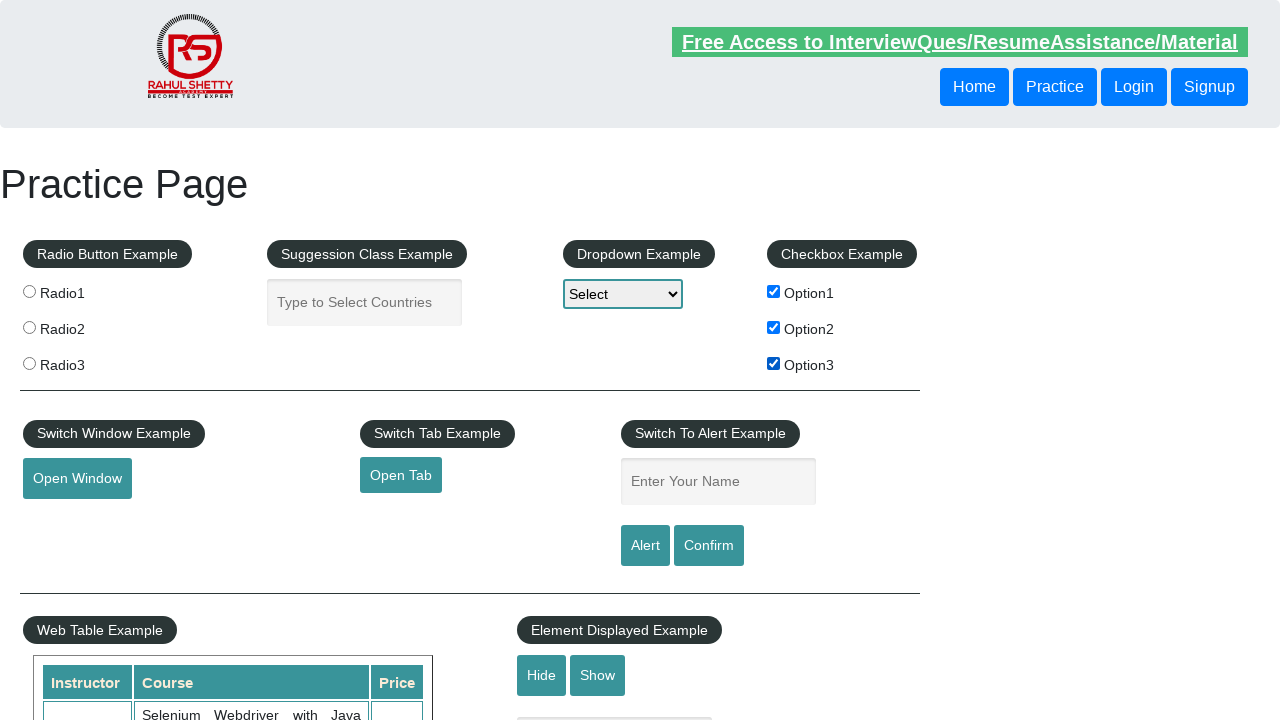

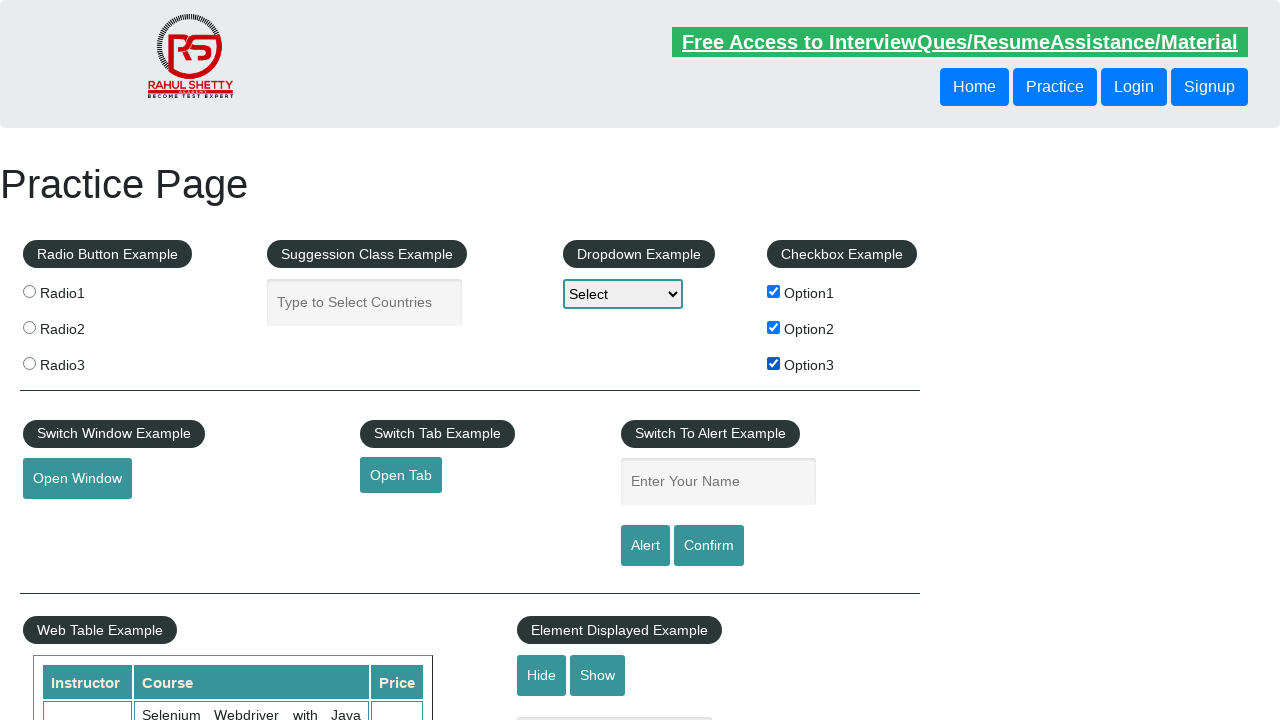